Navigates to Software Testing Material website and scrolls to the bottom of the page using JavaScript execution

Starting URL: https://www.softwaretestingmaterial.com/

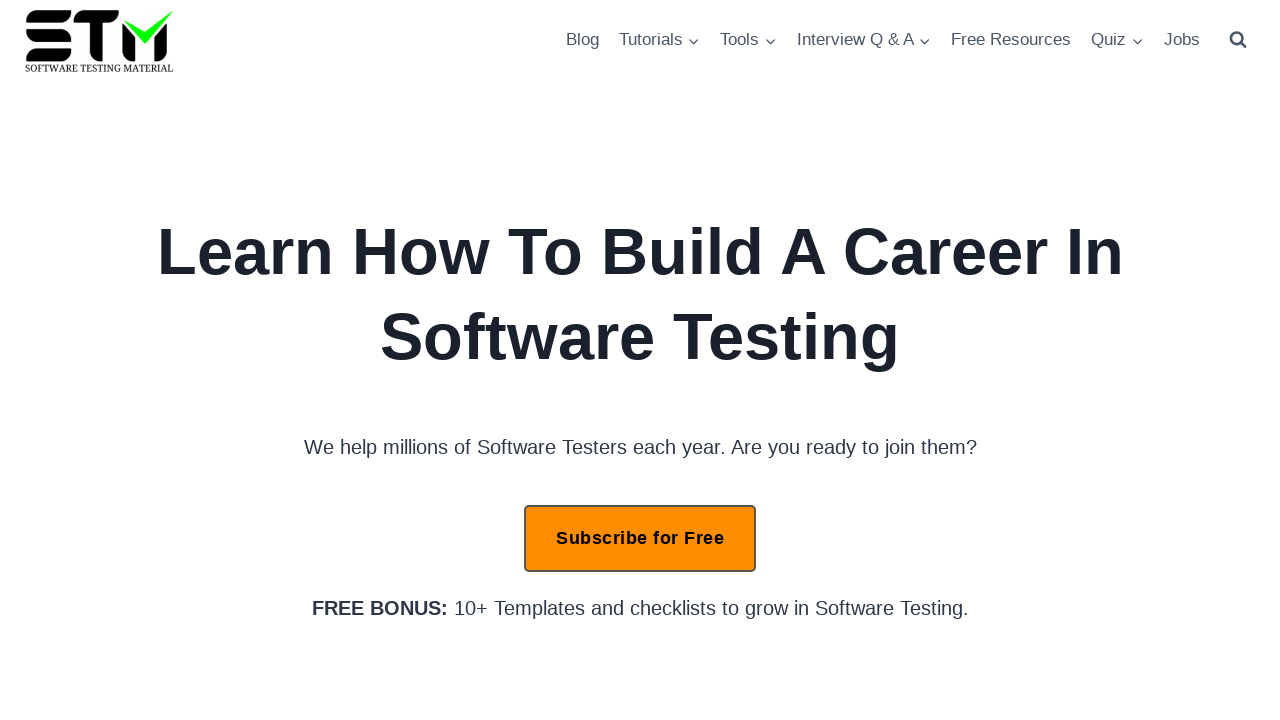

Navigated to Software Testing Material website
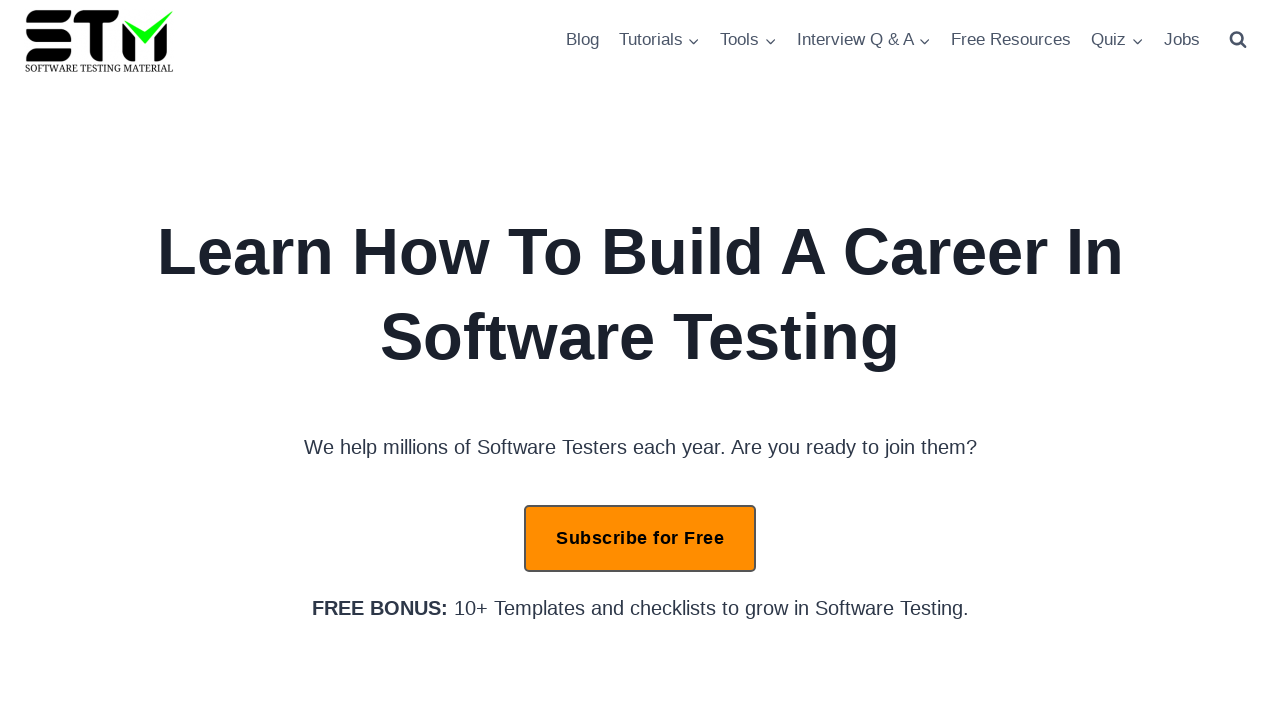

Scrolled to the bottom of the page using JavaScript
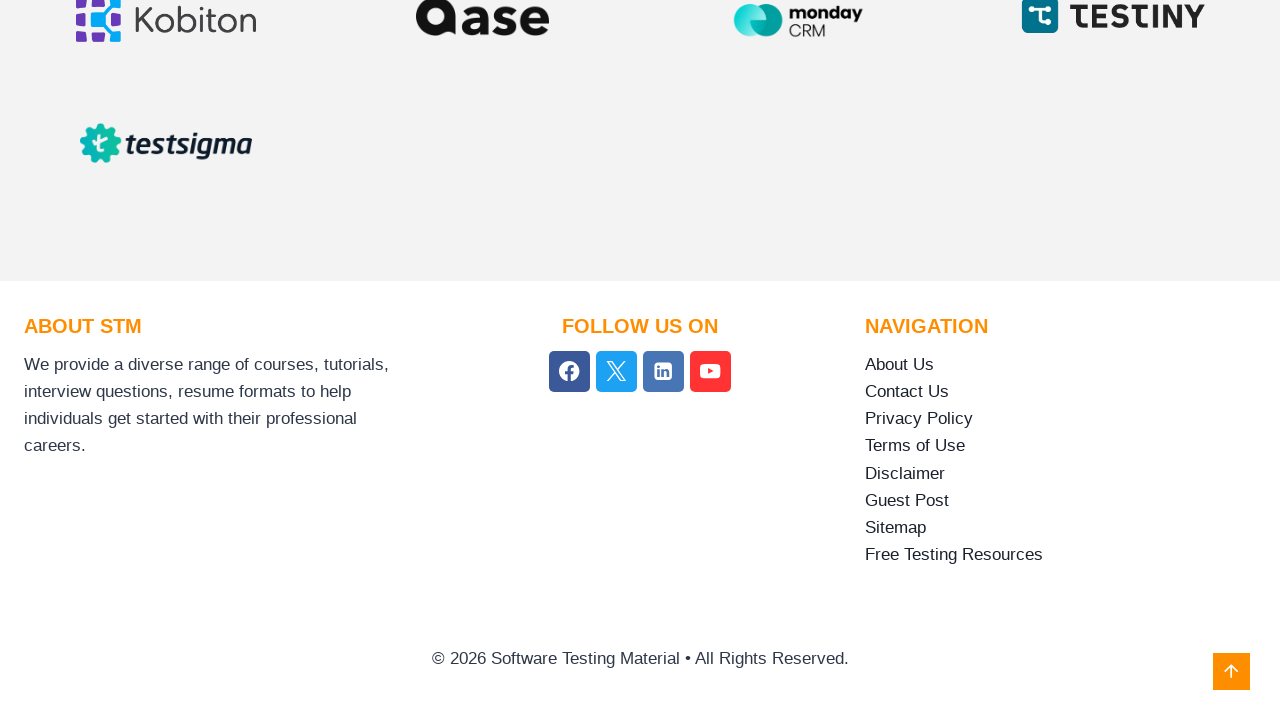

Waited 1 second for lazy-loaded content to load
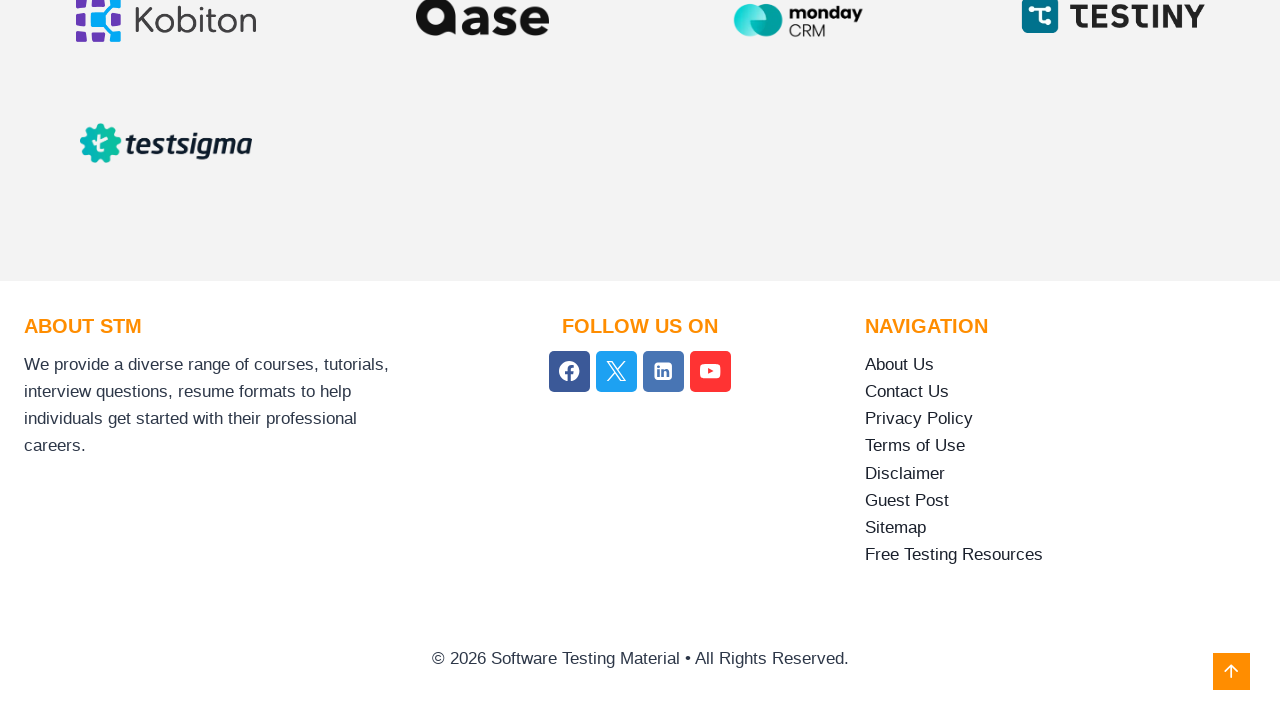

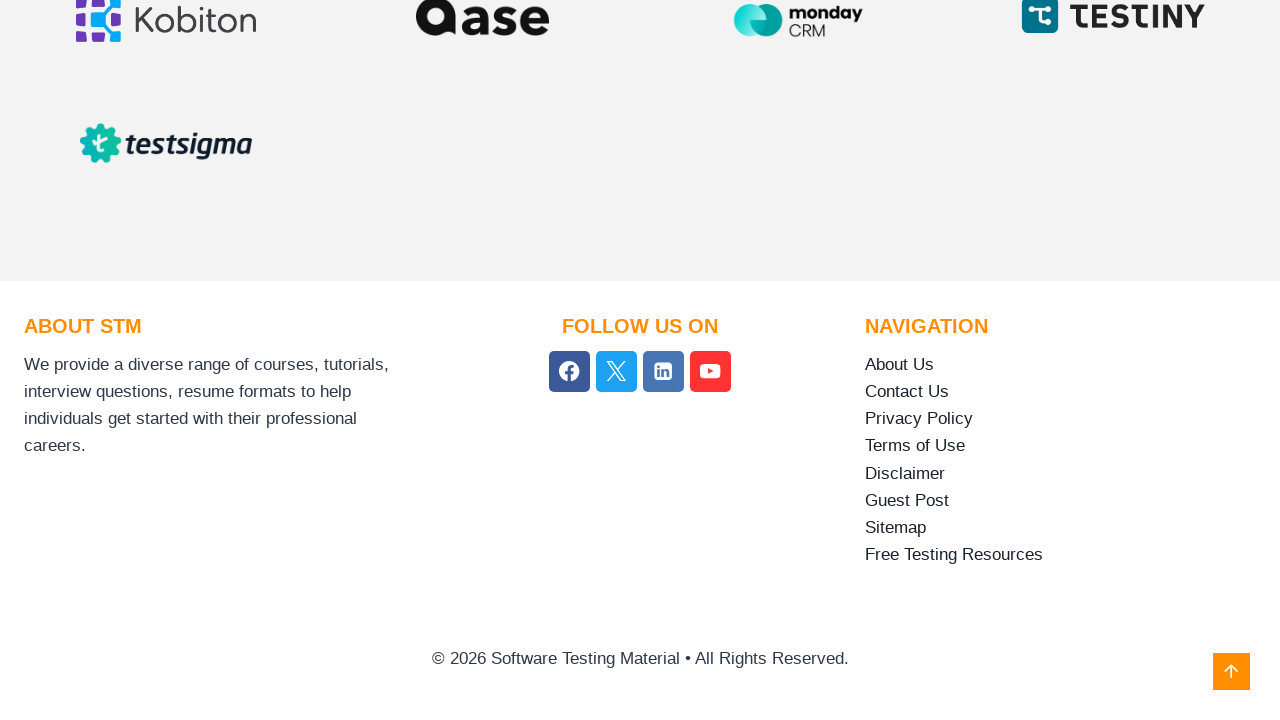